Tests handling multiple browser windows by clicking a button to open a new window, switching to the new window, closing it, and switching back to the original window.

Starting URL: https://leafground.com/window.xhtml

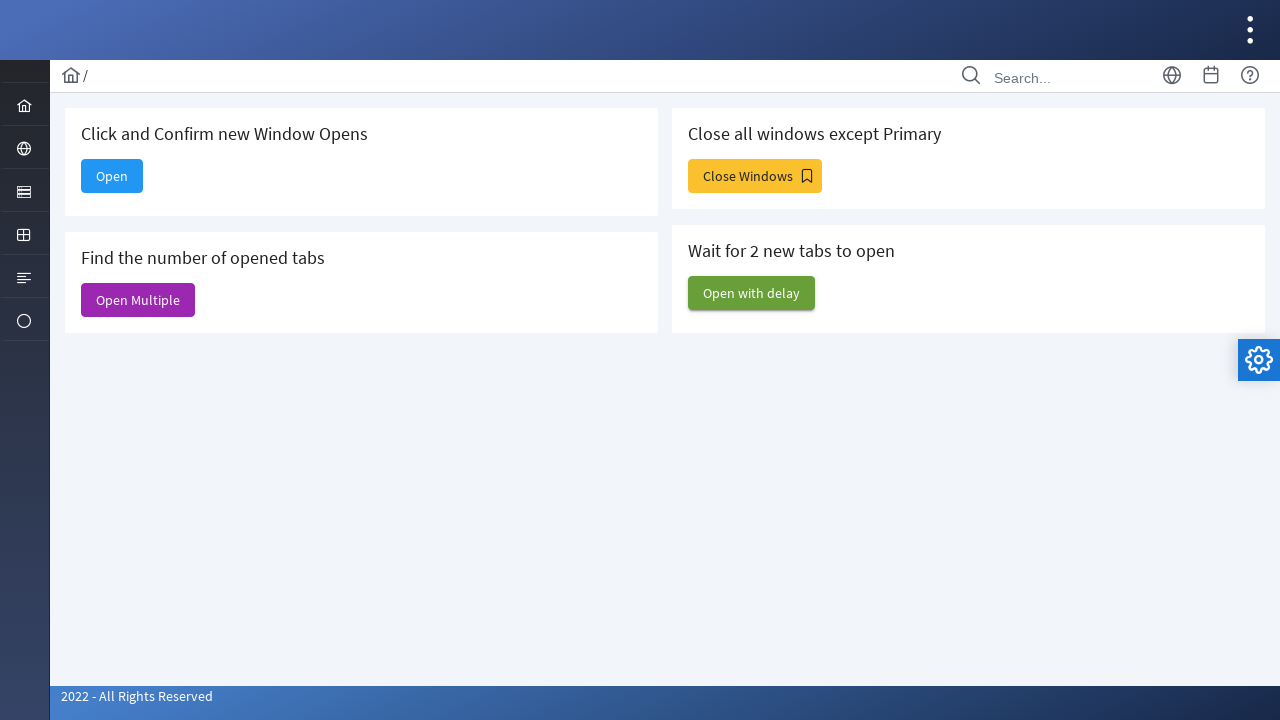

Clicked the Open button to open a new window at (112, 176) on xpath=//span[text()='Open']
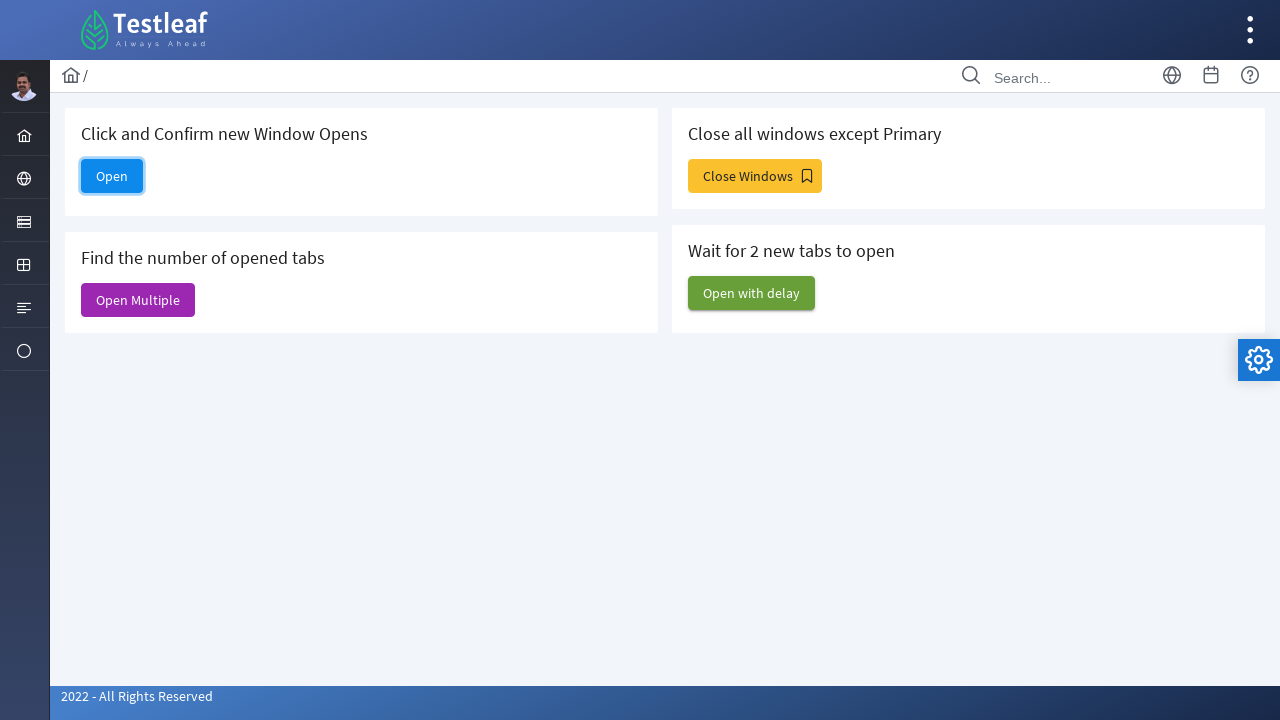

New window opened and captured at (112, 176) on xpath=//span[text()='Open']
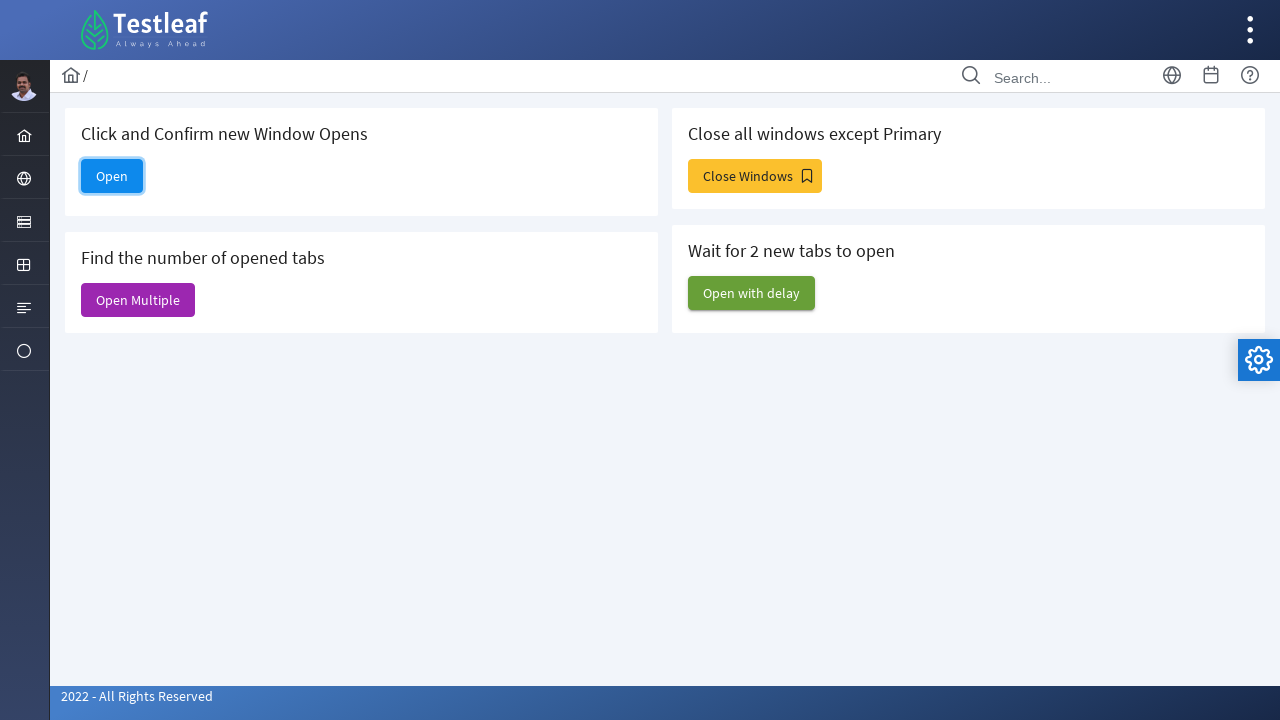

New window loaded completely
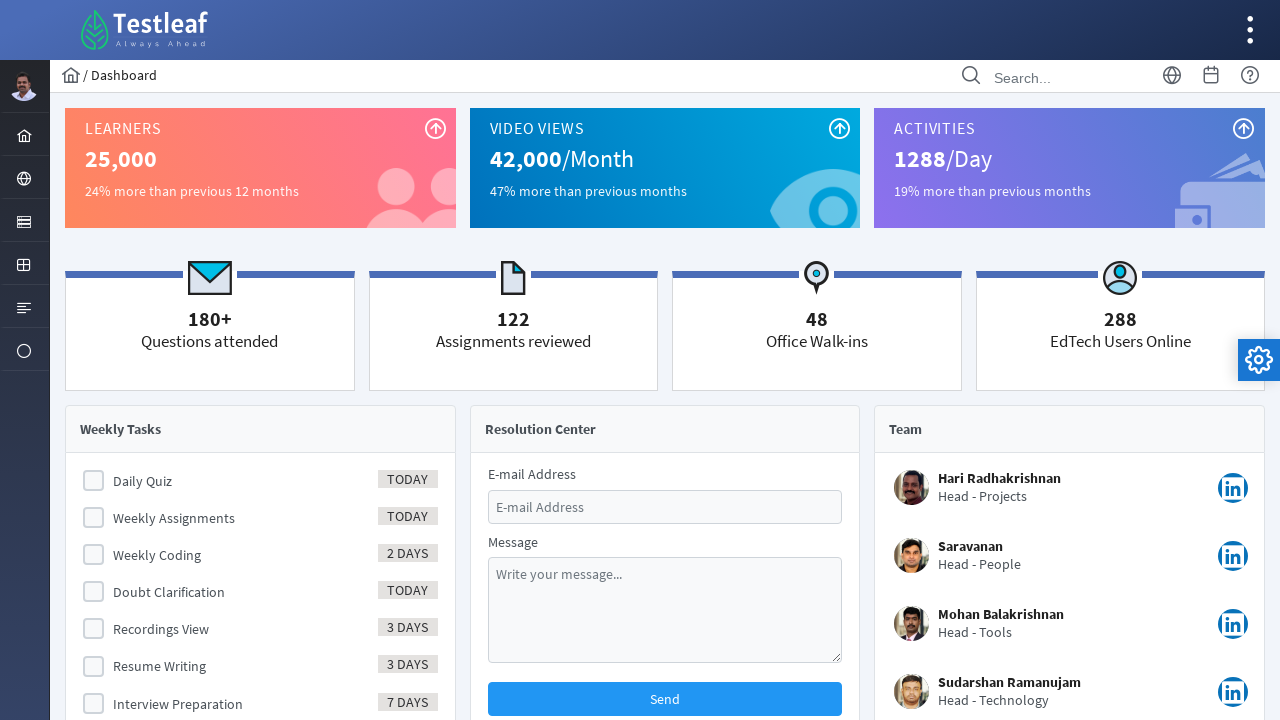

Retrieved new window title: Dashboard
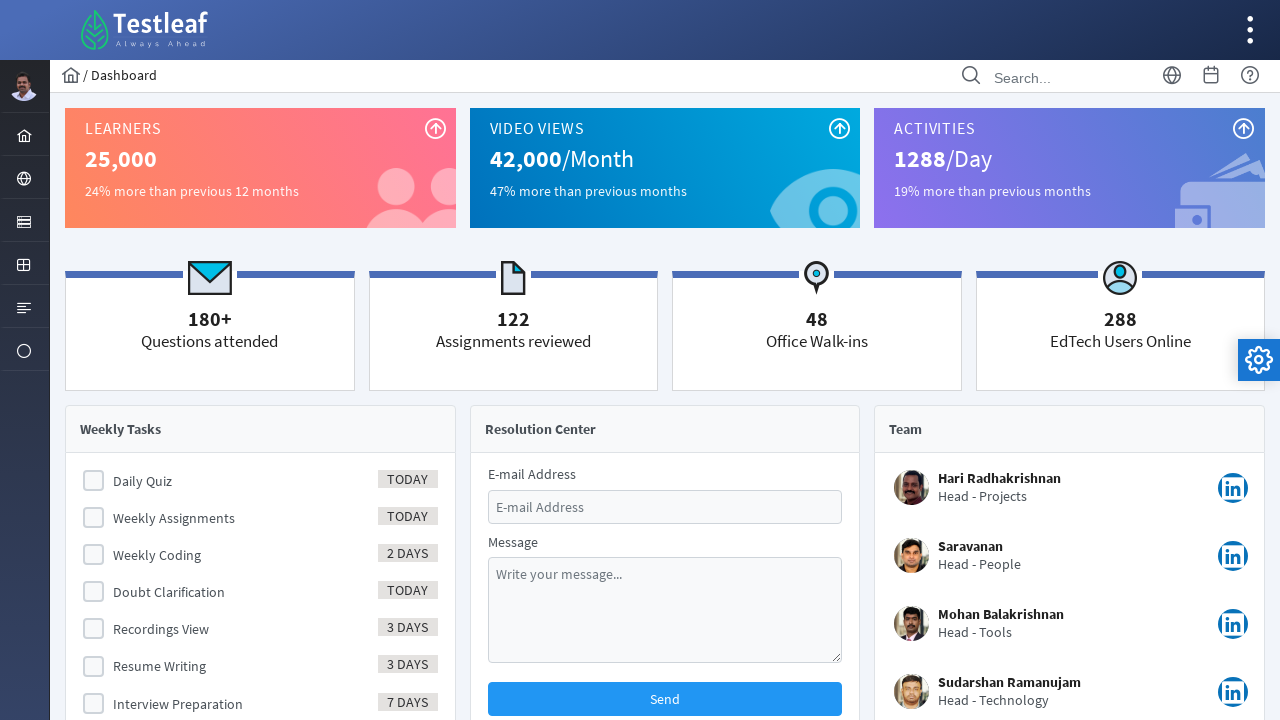

Closed the new window
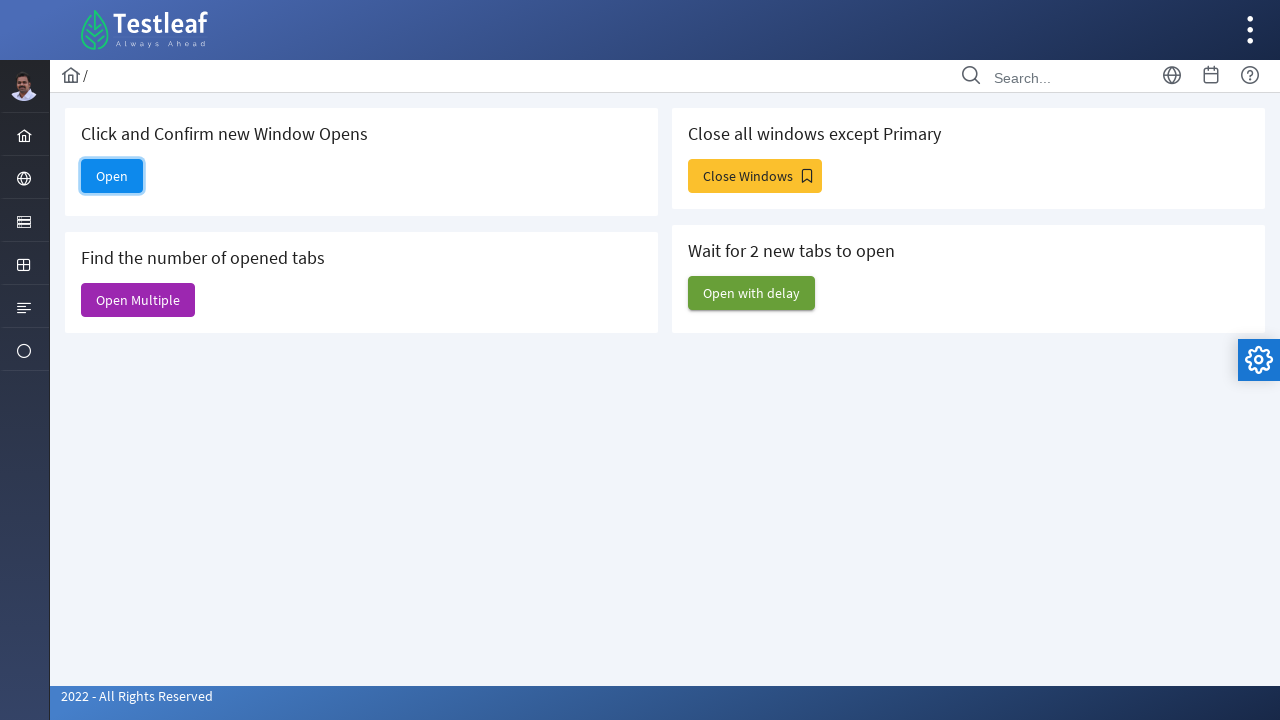

Retrieved original window title: Window
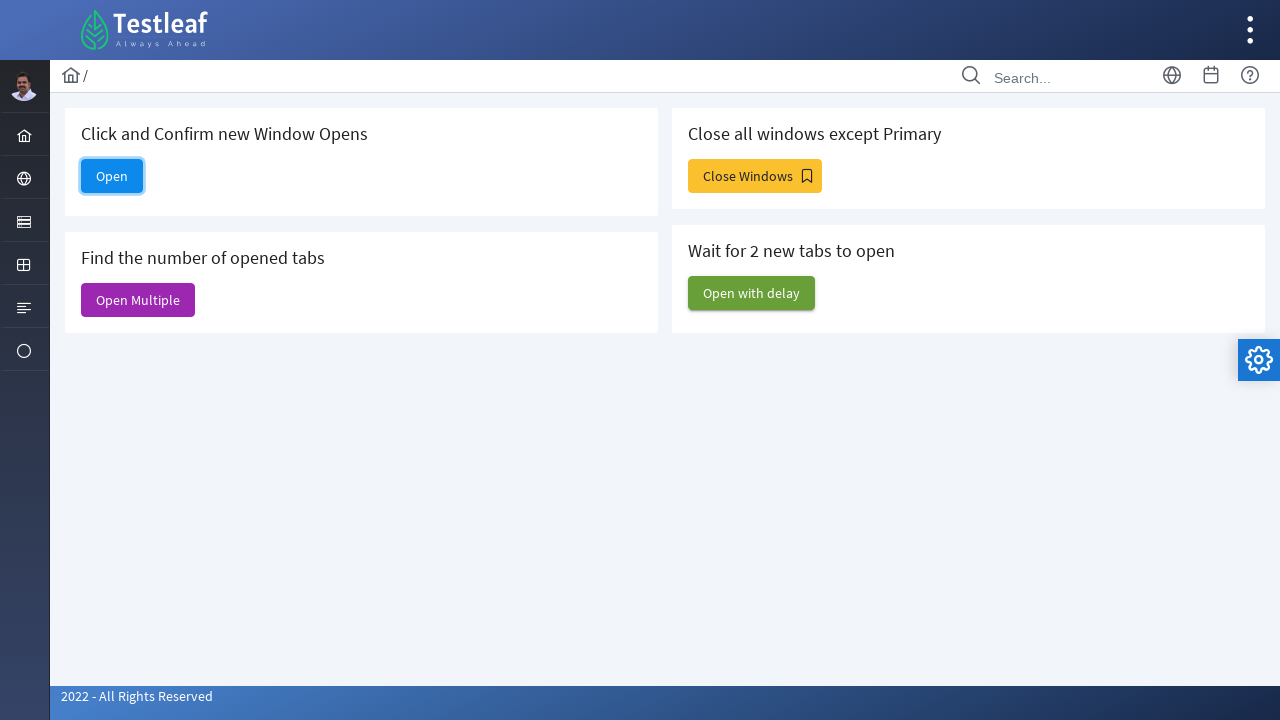

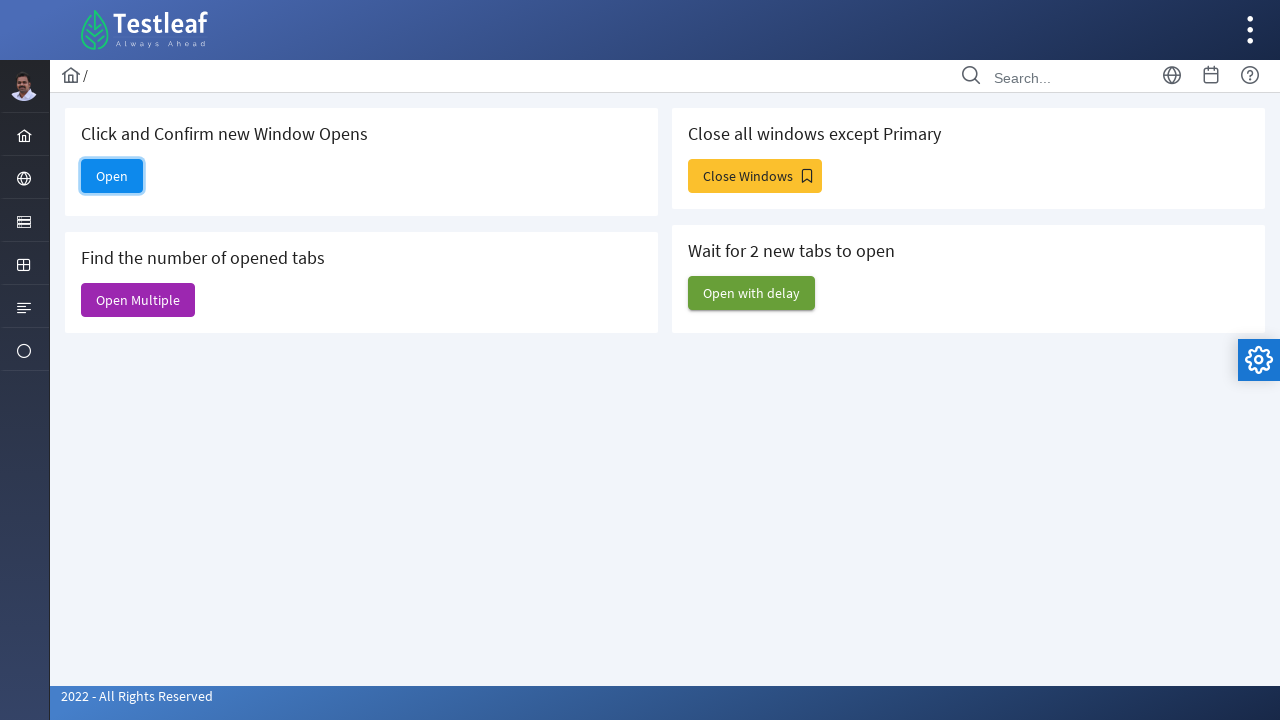